Tests registration form by filling all input fields and submitting the form to verify successful registration

Starting URL: http://suninjuly.github.io/registration1.html

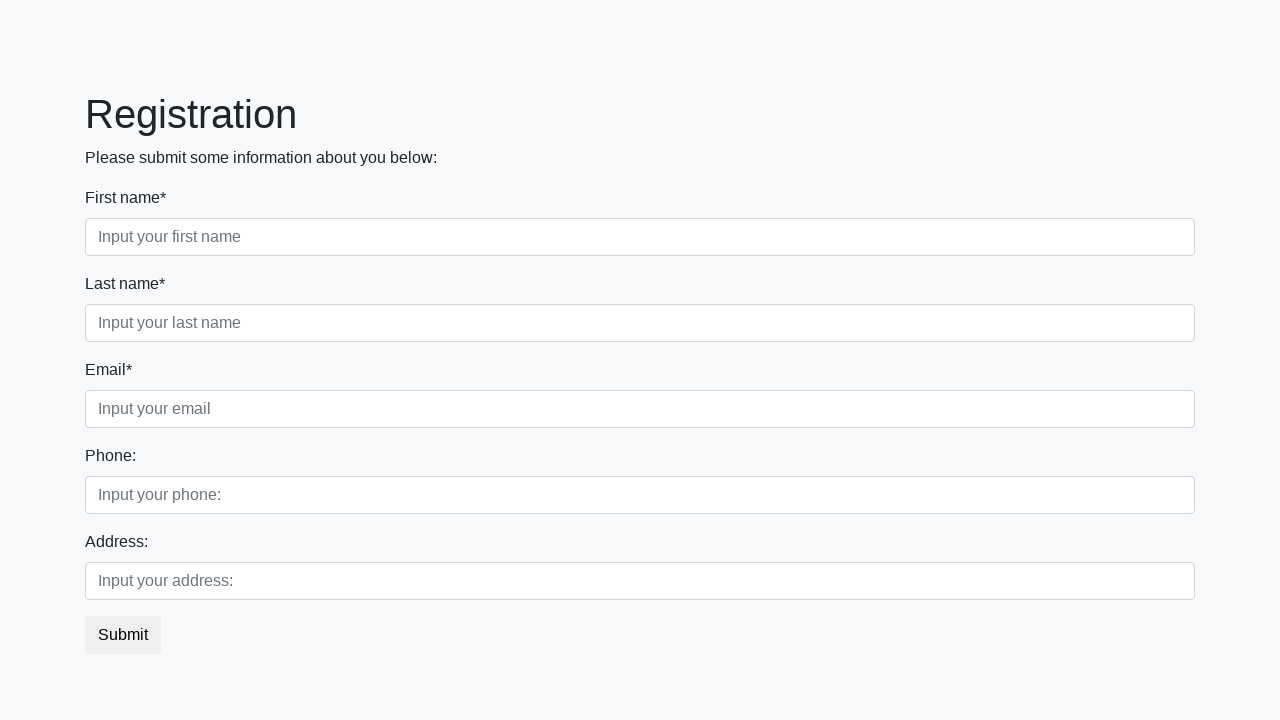

Filled input field with 'Hello, world' on input >> nth=0
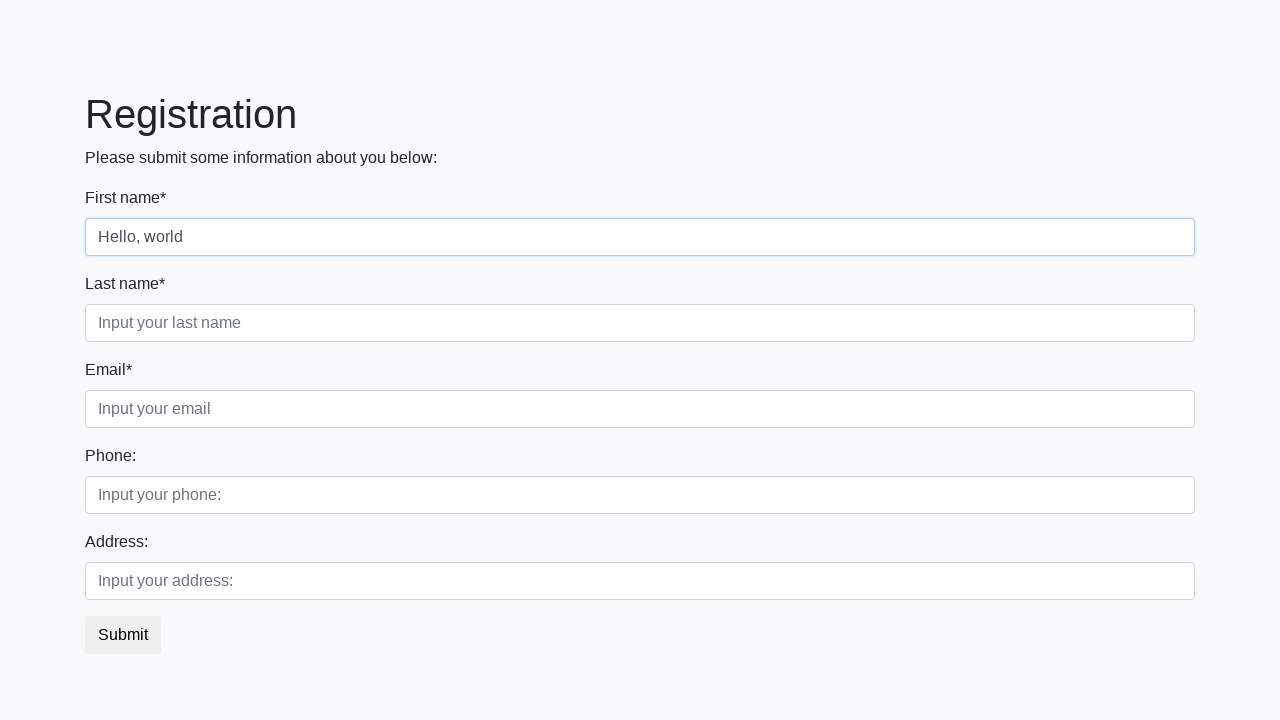

Filled input field with 'Hello, world' on input >> nth=1
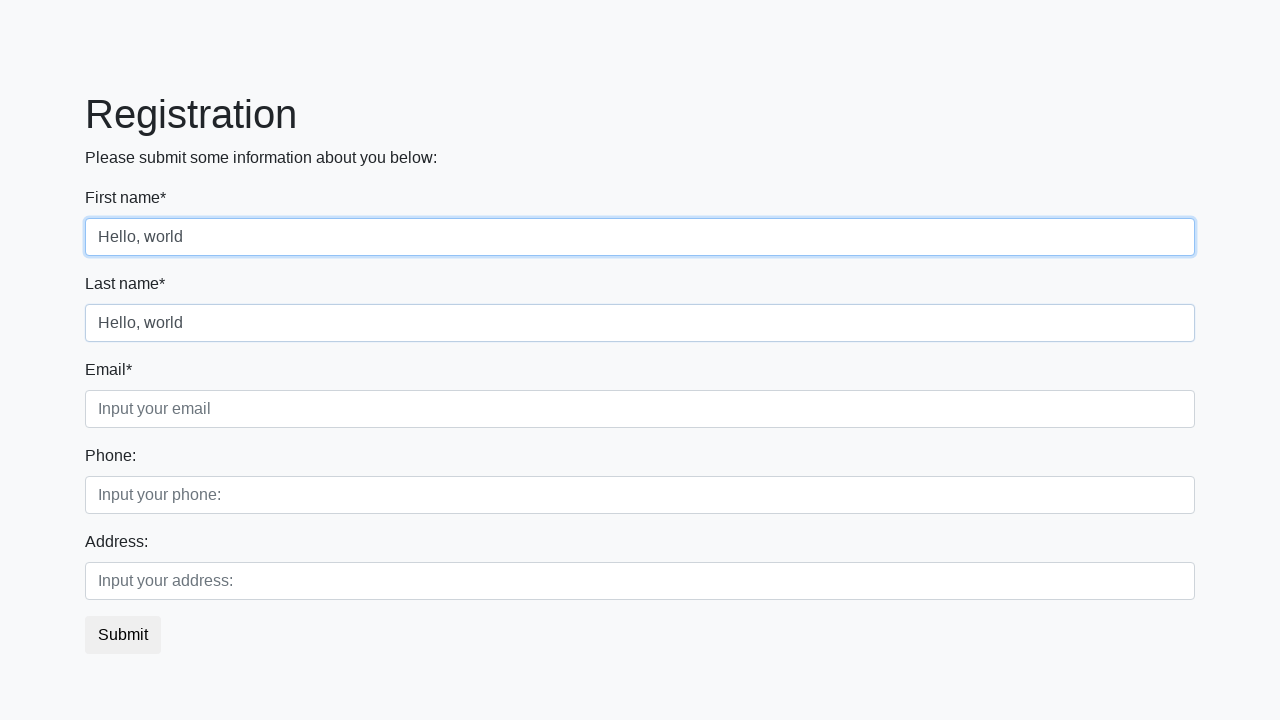

Filled input field with 'Hello, world' on input >> nth=2
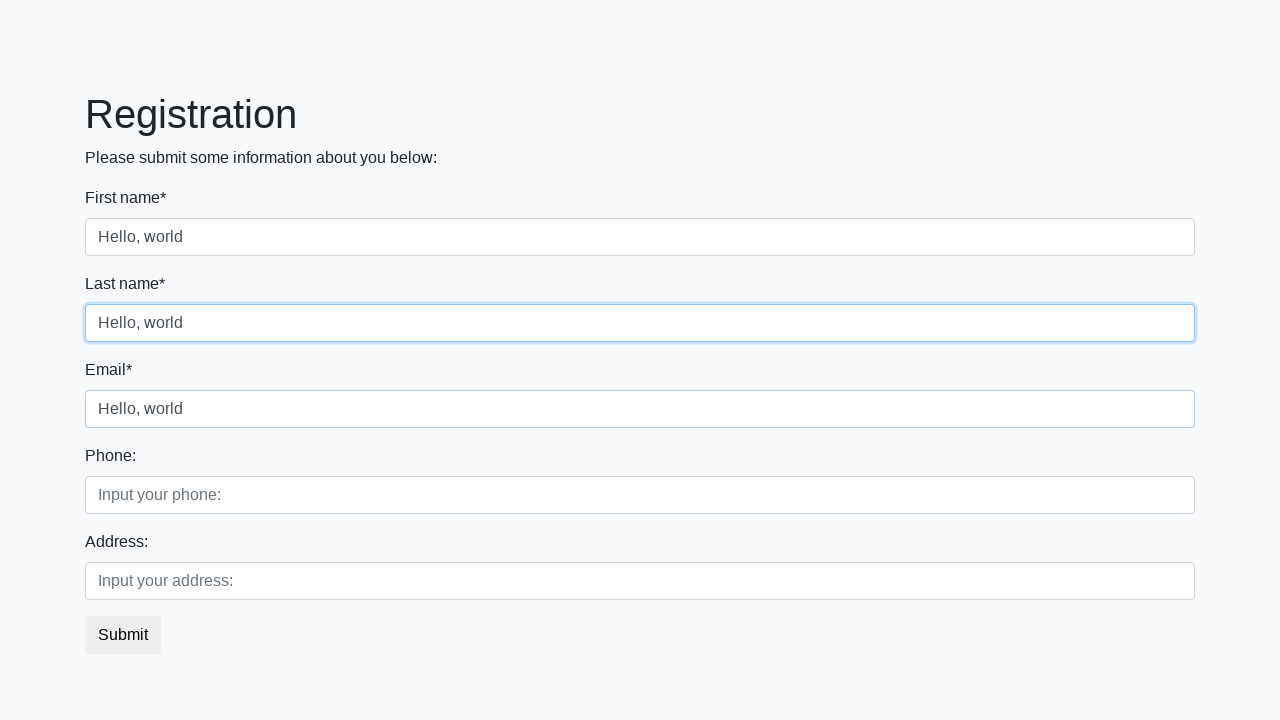

Filled input field with 'Hello, world' on input >> nth=3
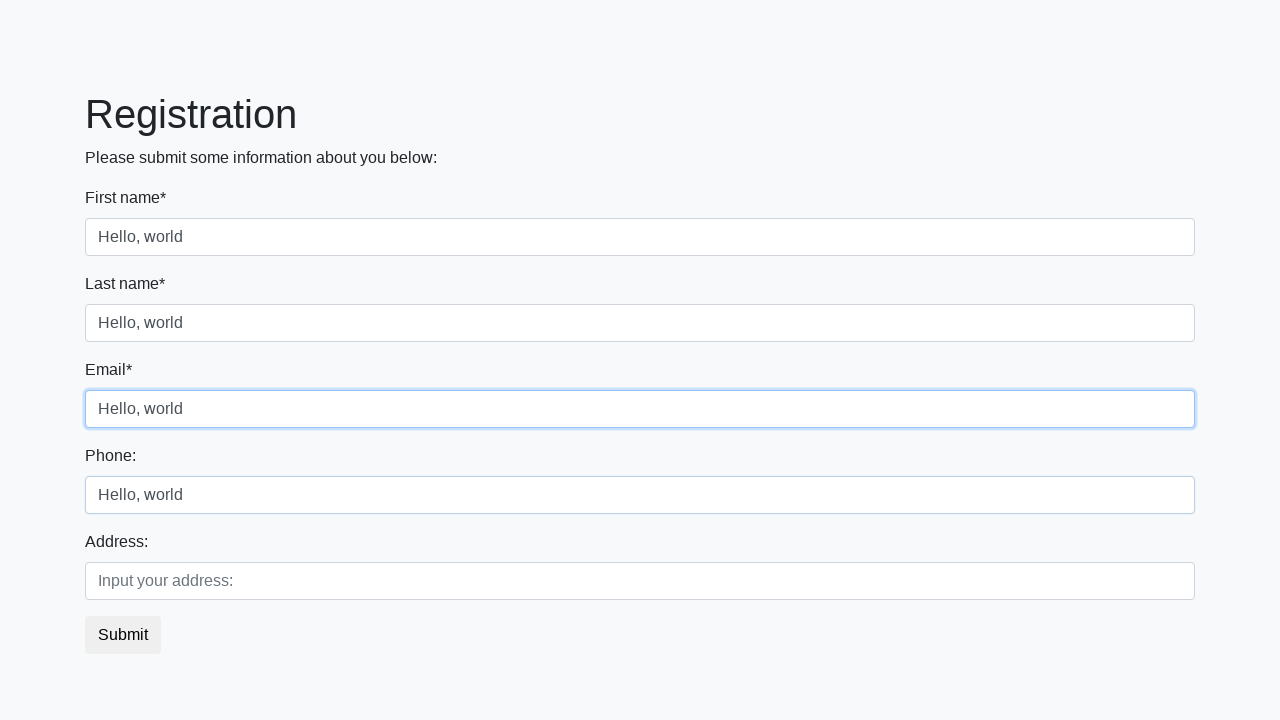

Filled input field with 'Hello, world' on input >> nth=4
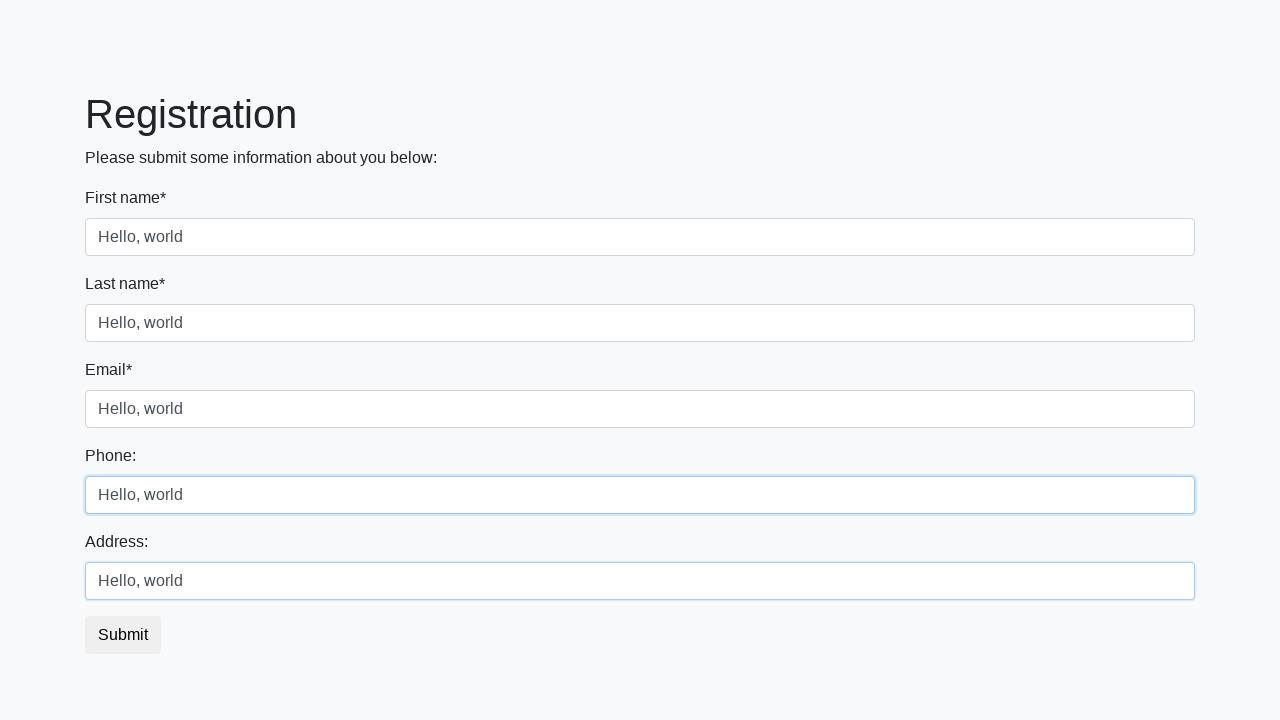

Clicked submit button to register at (123, 635) on button.btn
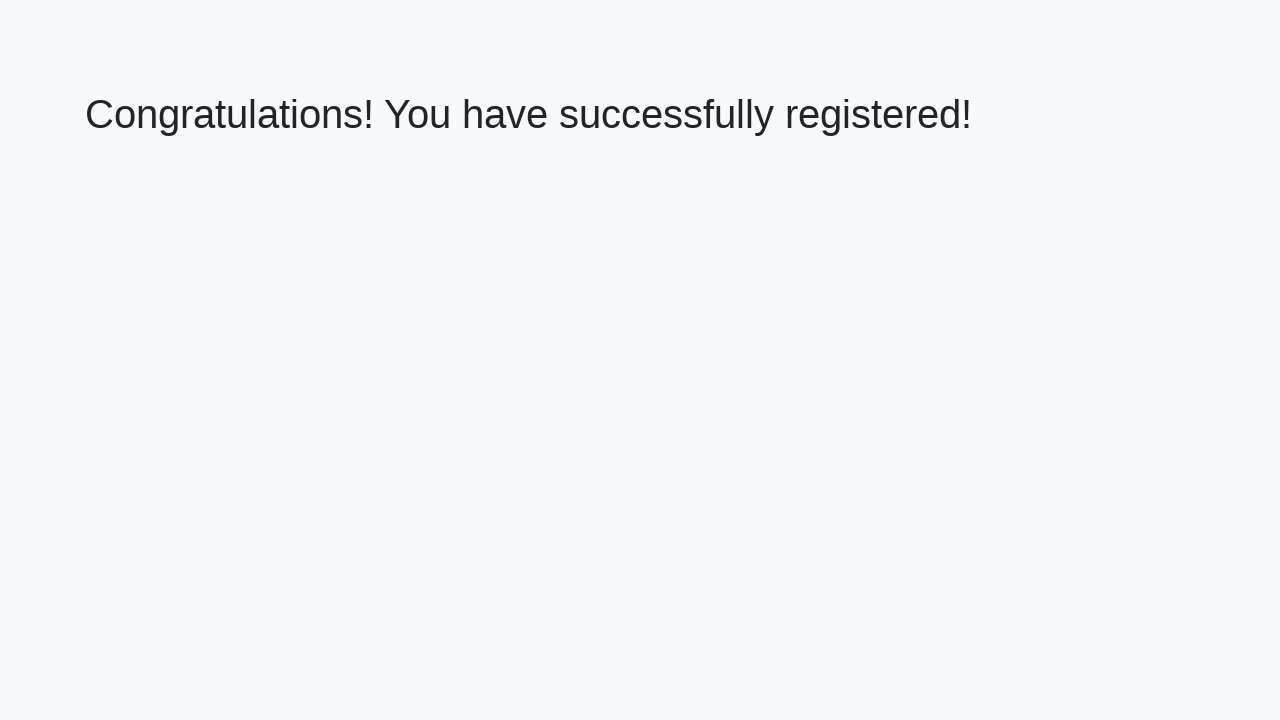

Registration successful - welcome message appeared
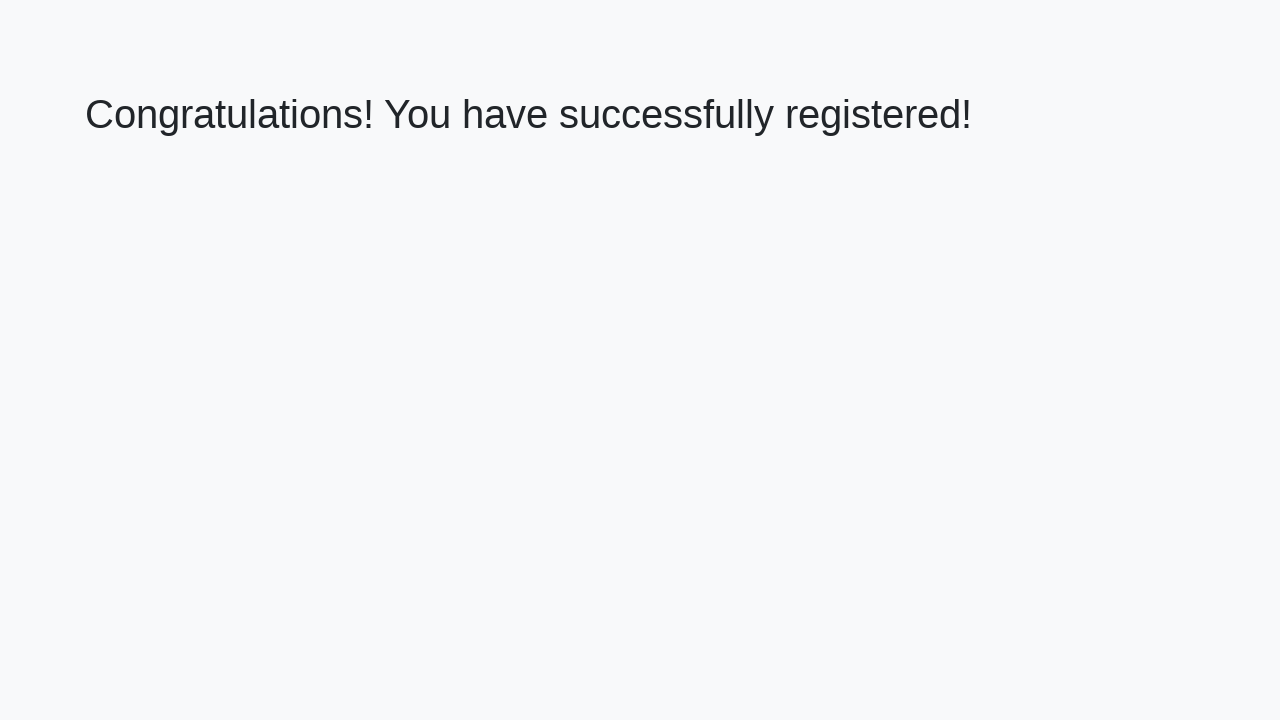

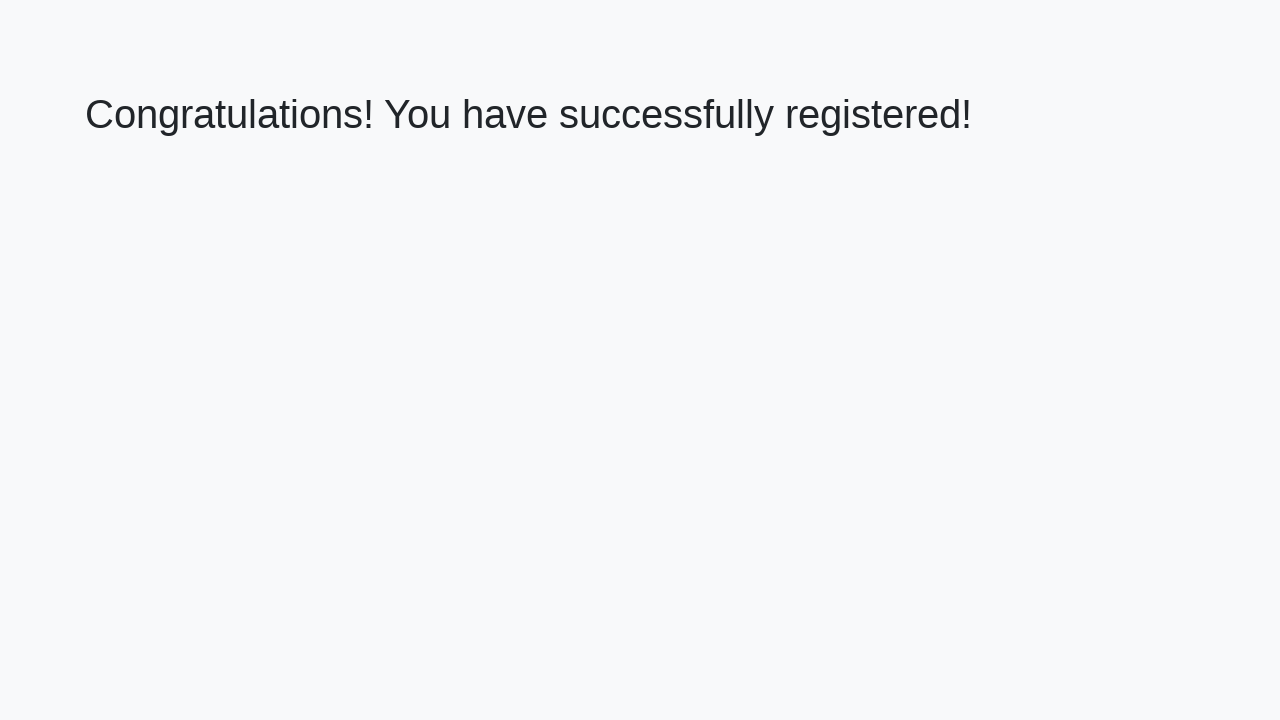